Tests login functionality on Saucedemo website by filling username and password fields and clicking the login button

Starting URL: https://www.saucedemo.com/v1

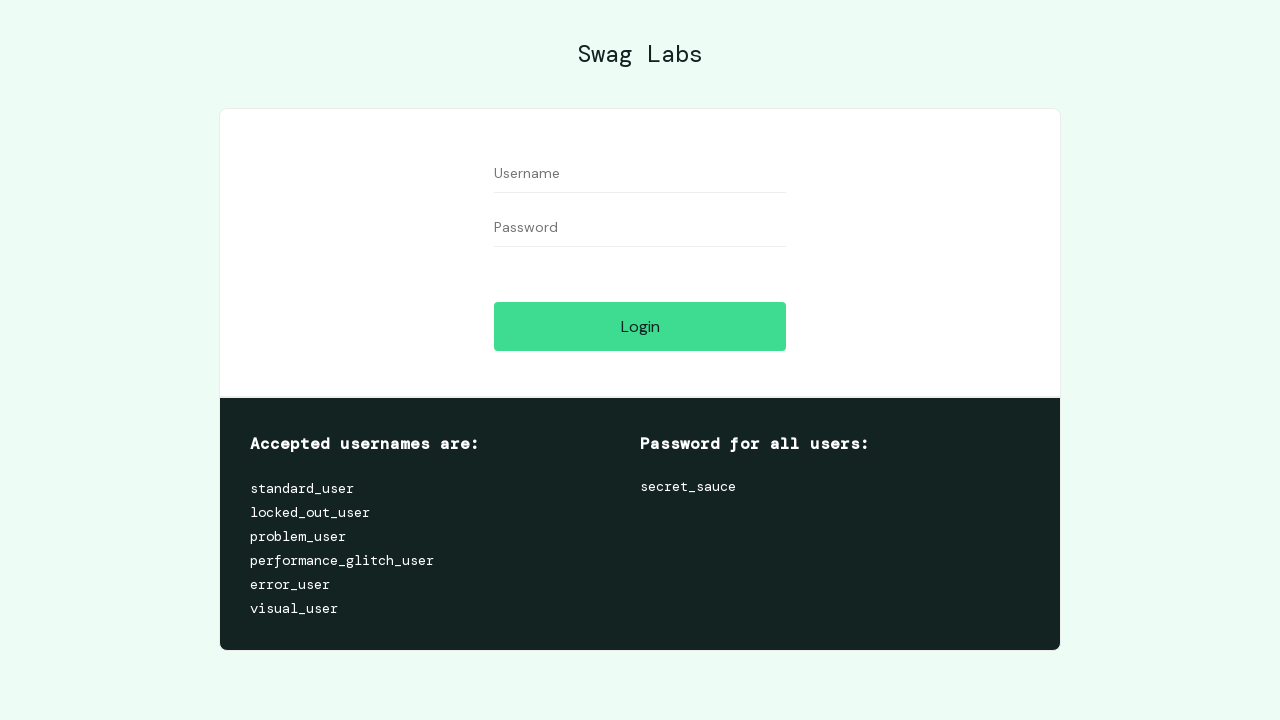

Filled username field with 'standard_user' on #user-name
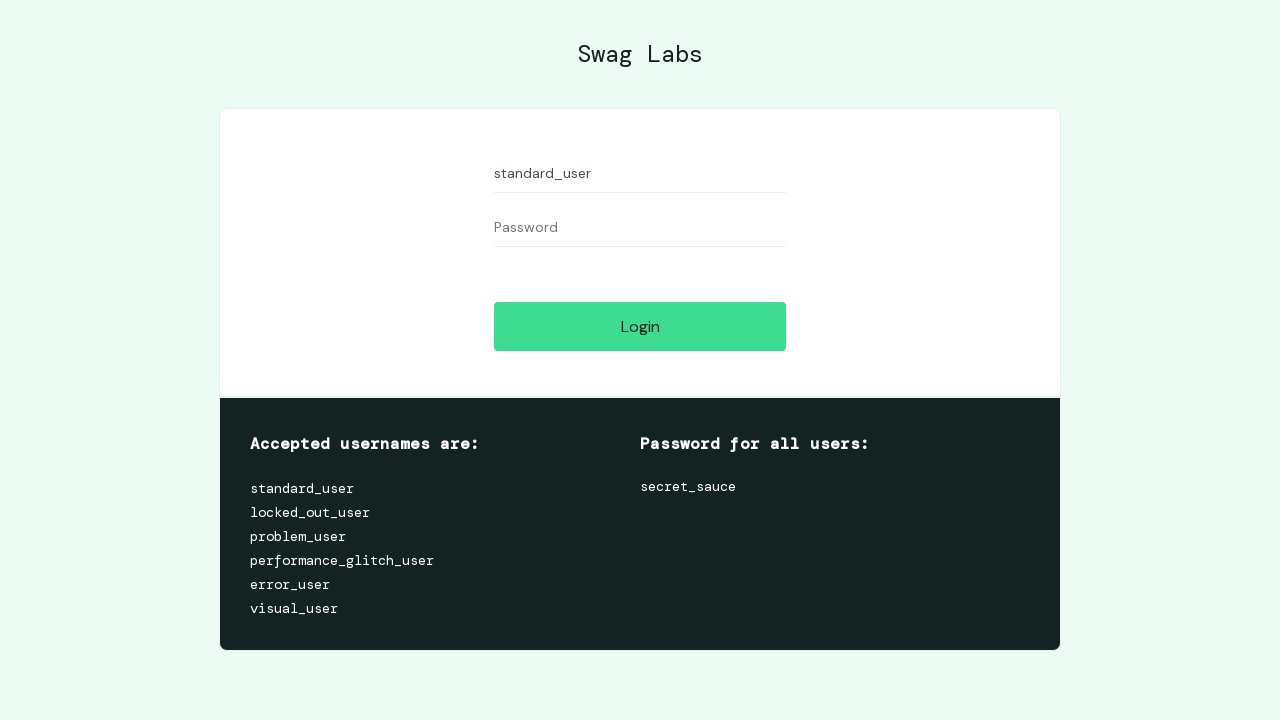

Filled password field with 'secret_sauce' on #password
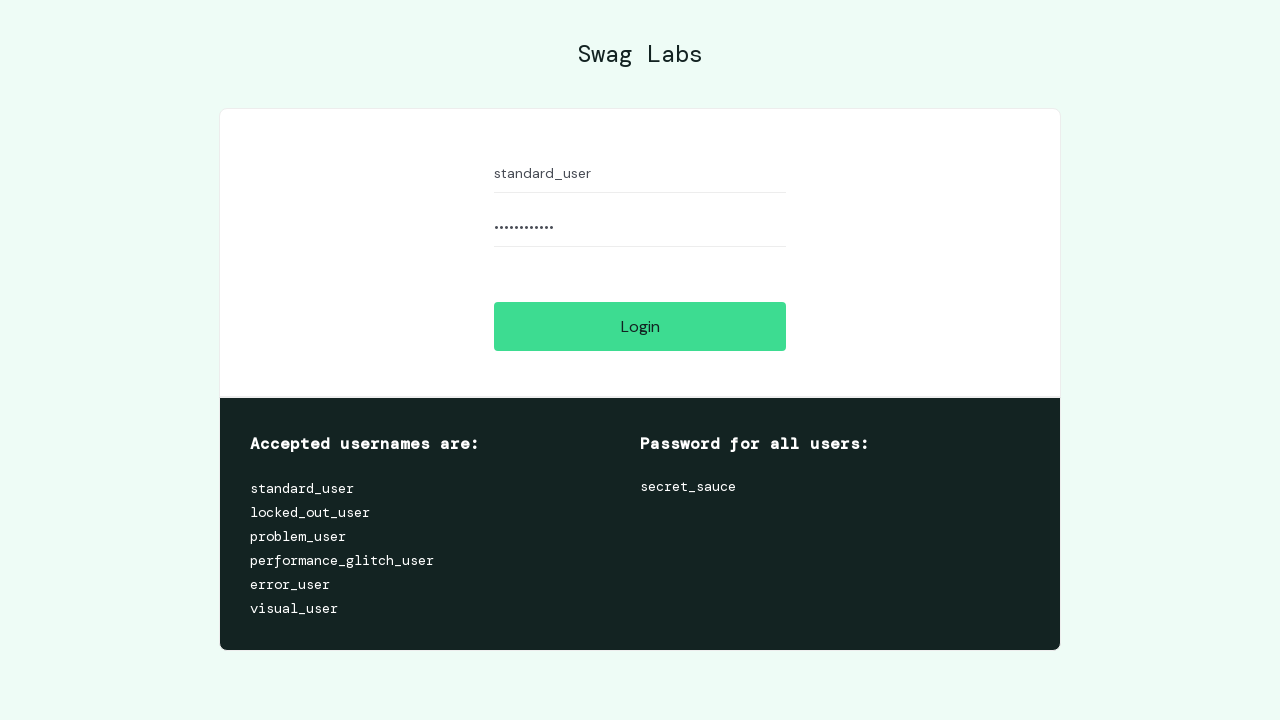

Clicked login button at (640, 326) on #login-button
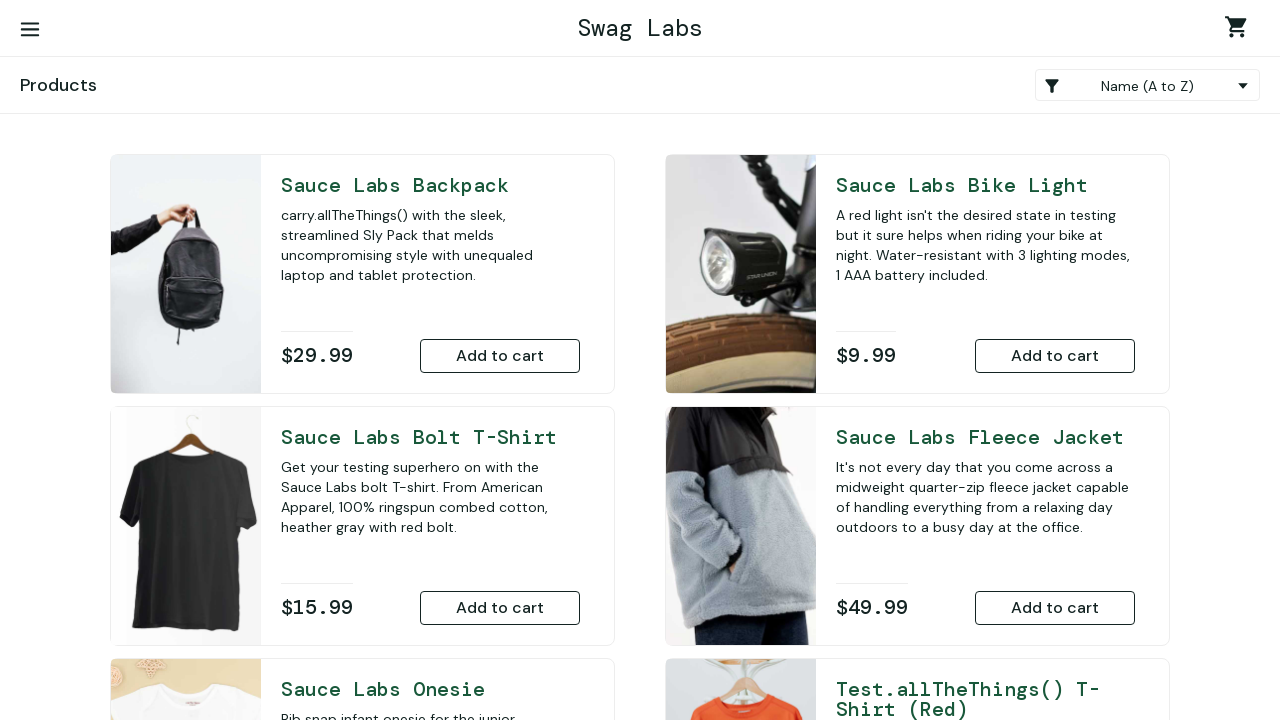

Waited for page to load after login - networkidle state reached
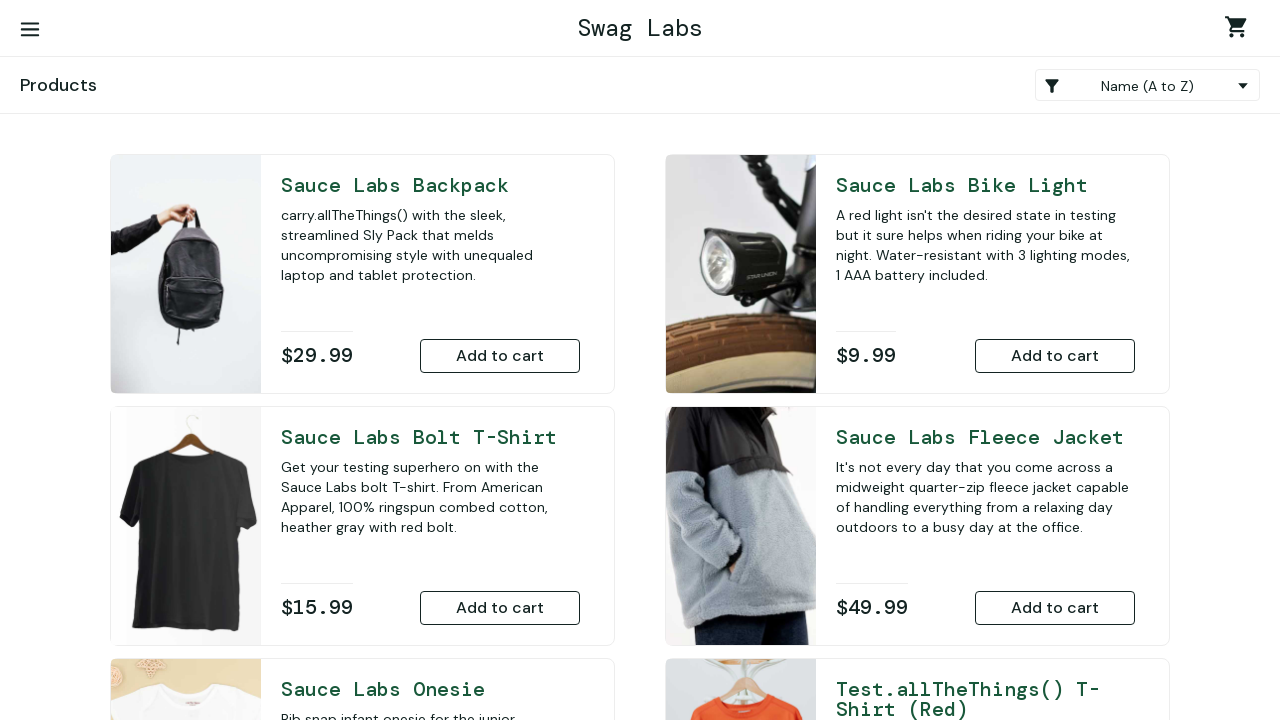

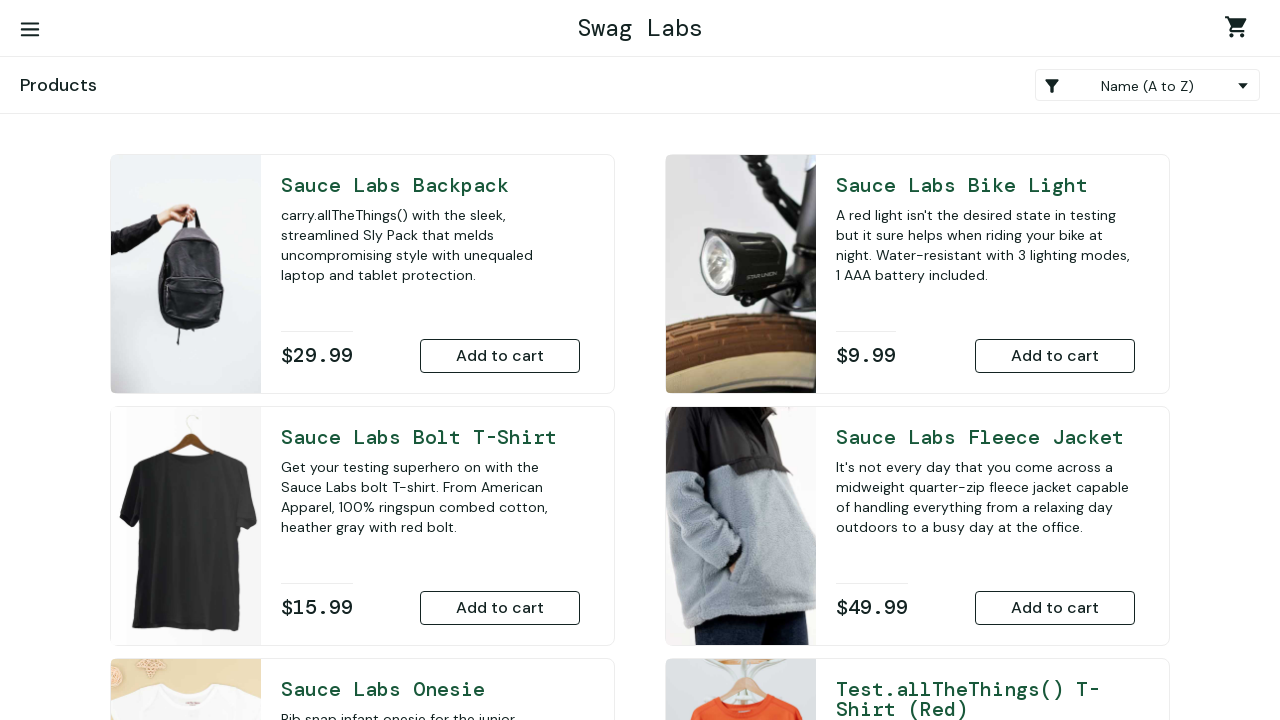